Tests window handling by clicking a link that opens a new window, switching between windows, and verifying content in each window

Starting URL: https://the-internet.herokuapp.com/windows

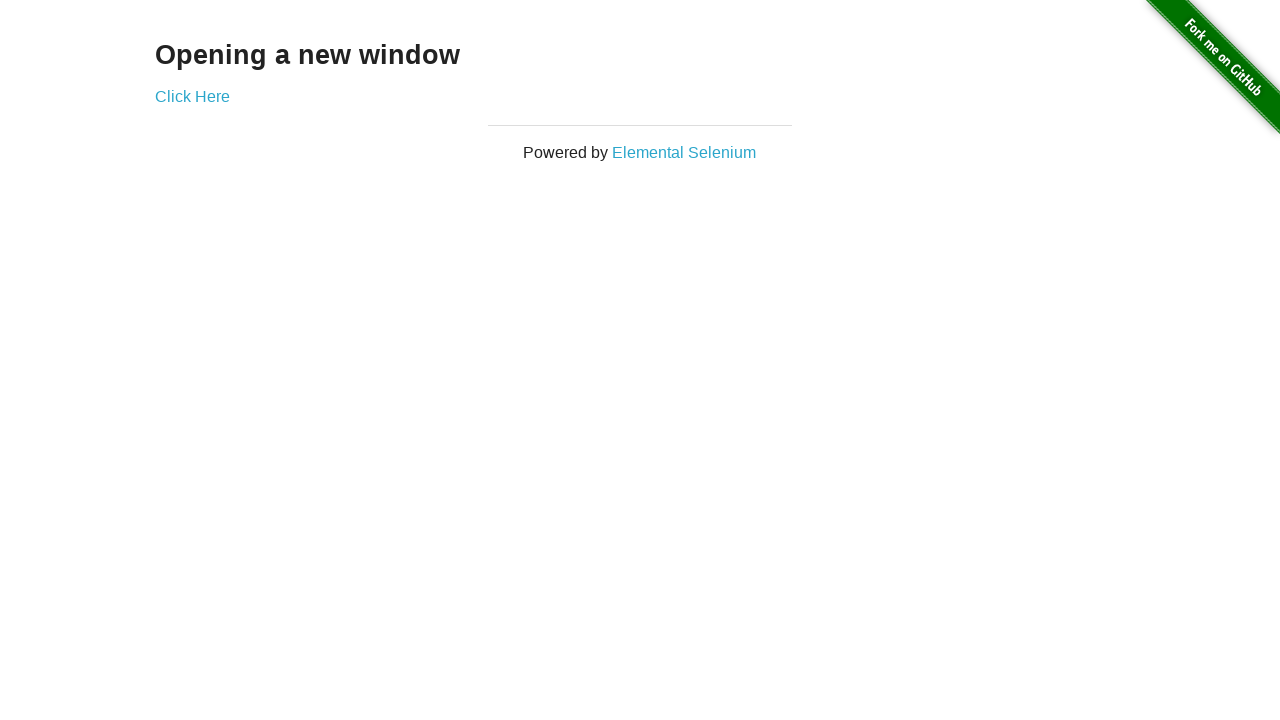

Clicked 'Click Here' link to open new window at (192, 96) on text=Click Here
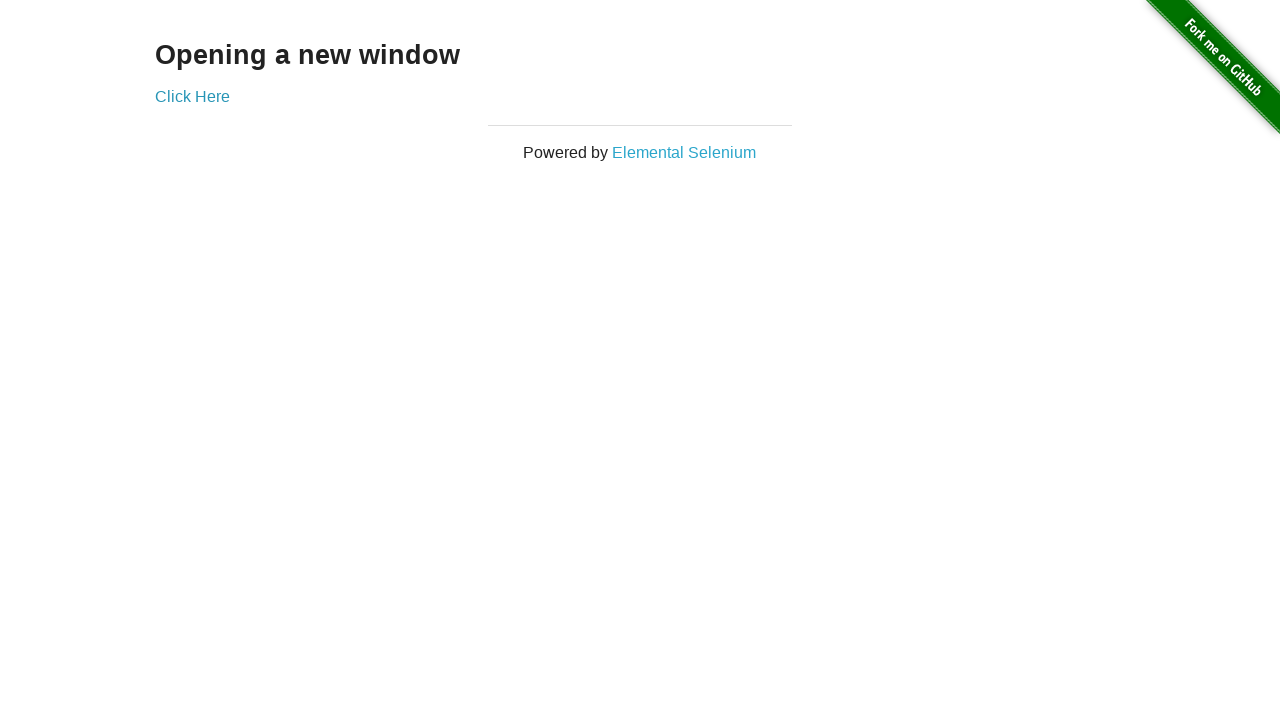

New window opened and captured
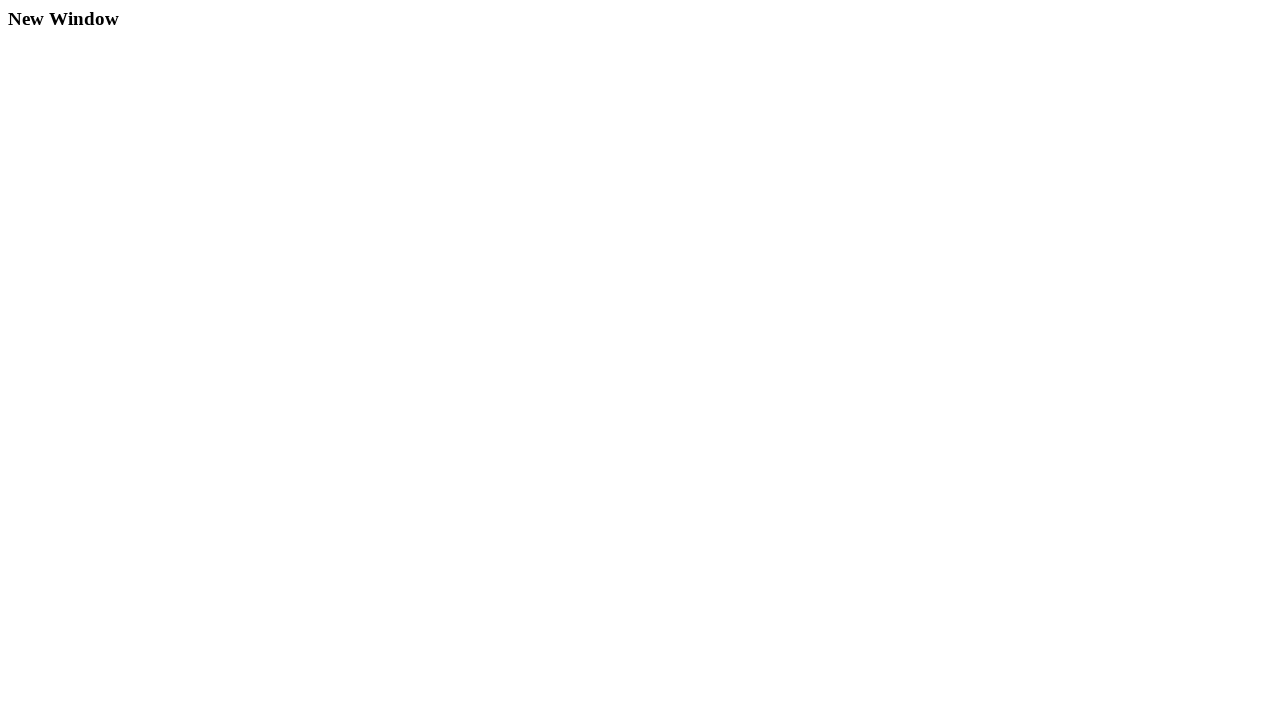

Retrieved heading text from new window
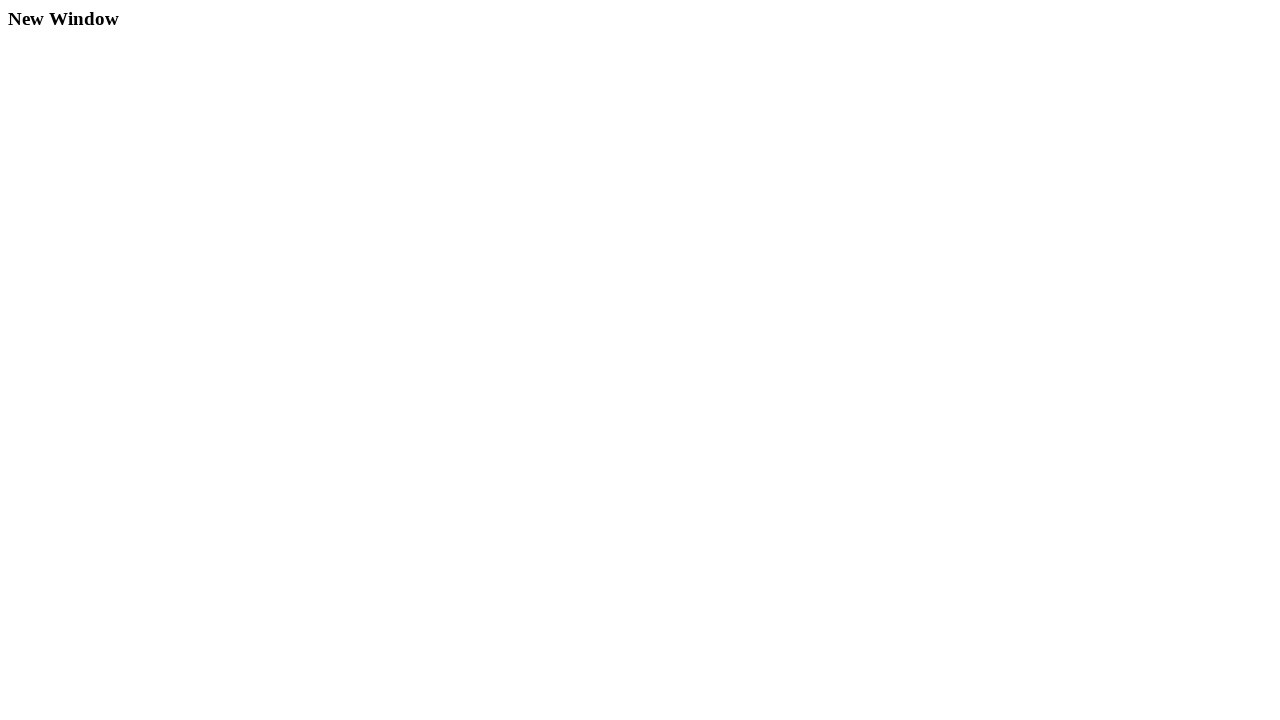

Retrieved heading text from parent window
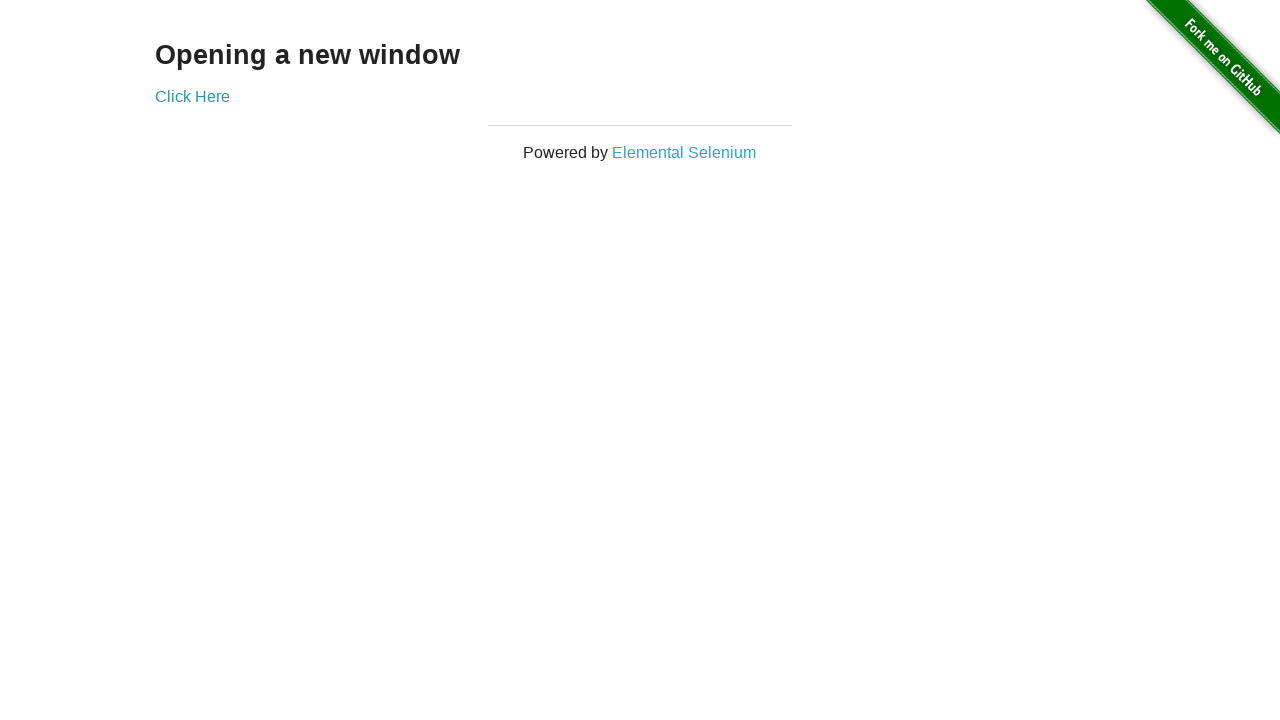

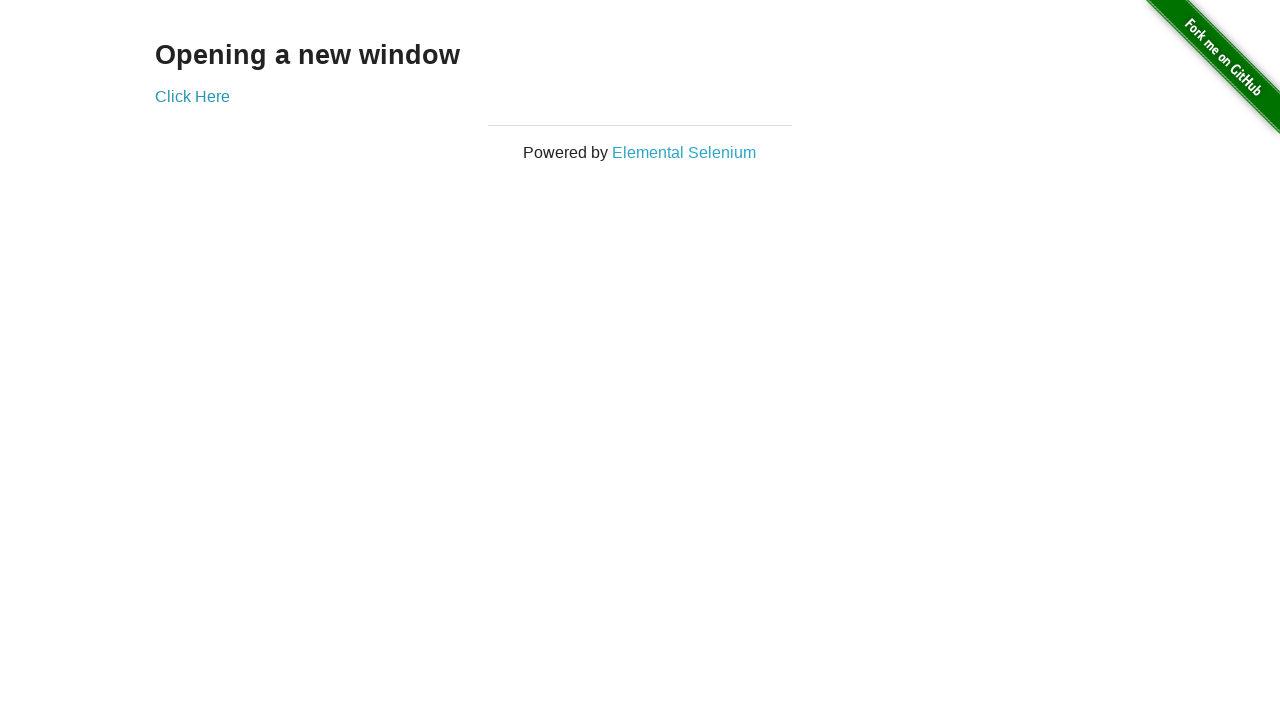